Tests number input field functionality by entering a number, using arrow keys to increment/decrement the value, and verifying the changes

Starting URL: http://the-internet.herokuapp.com/inputs

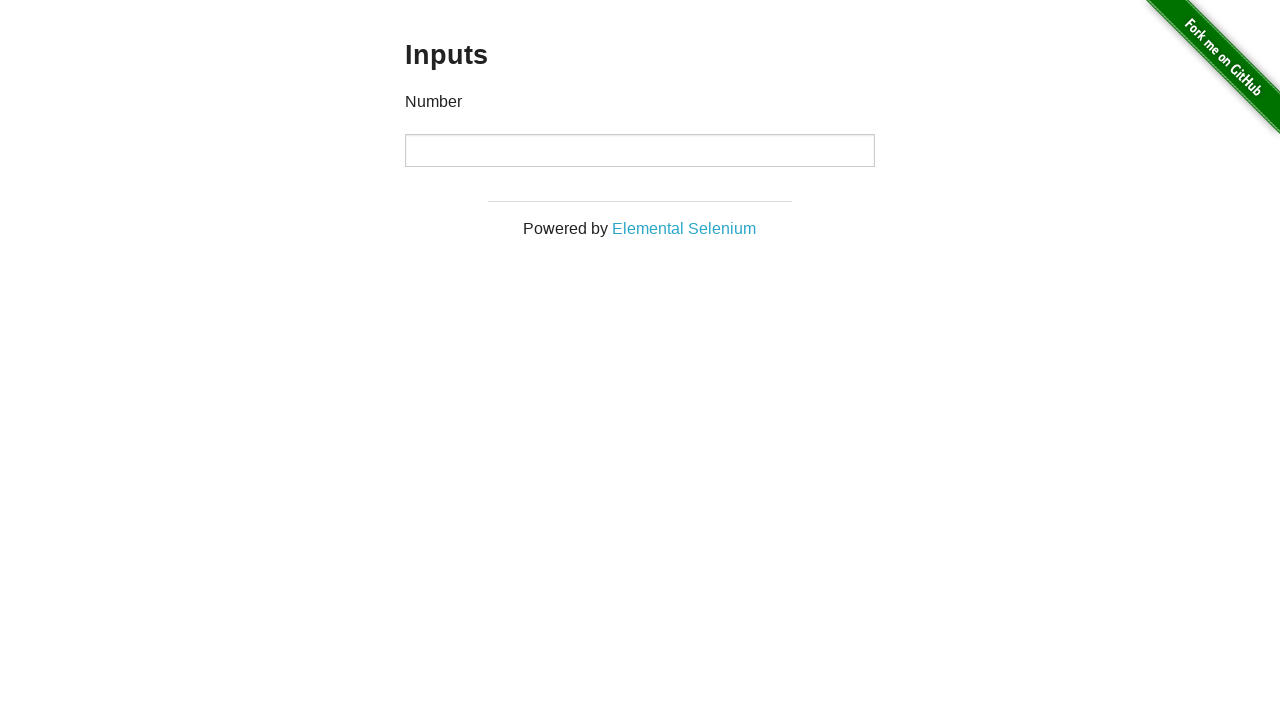

Filled number input field with '1234' on input
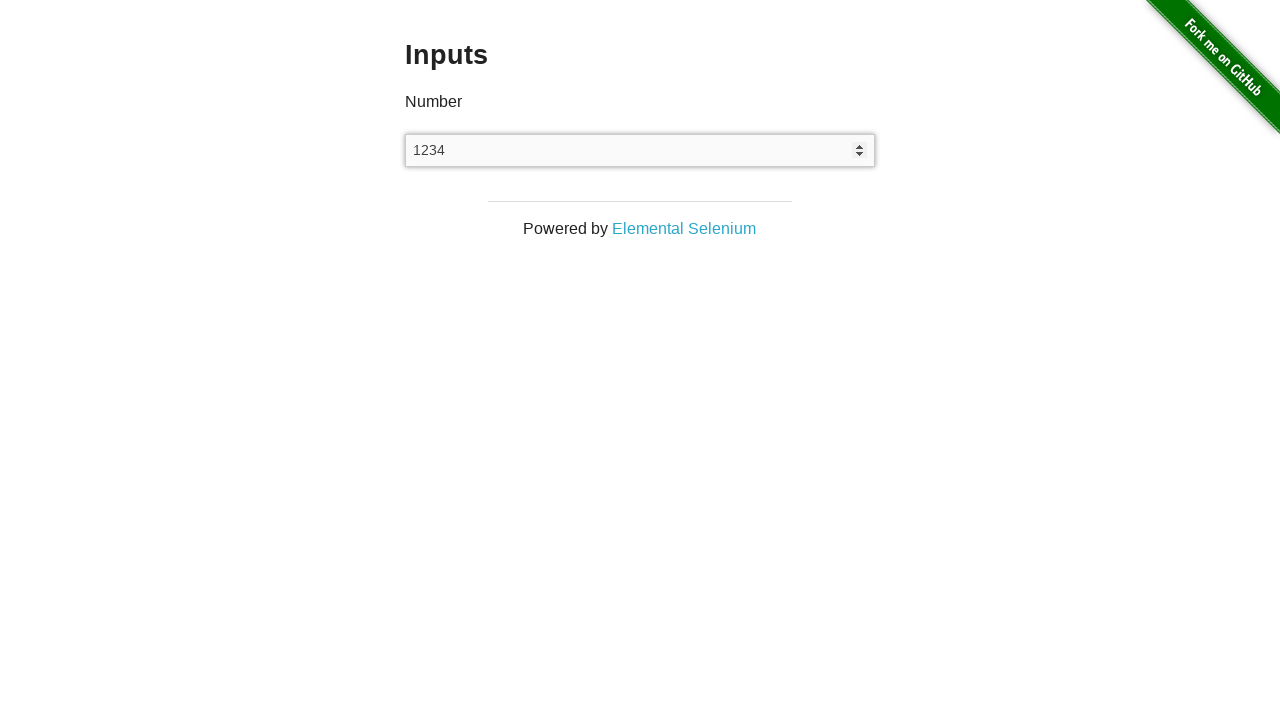

Located the number input element
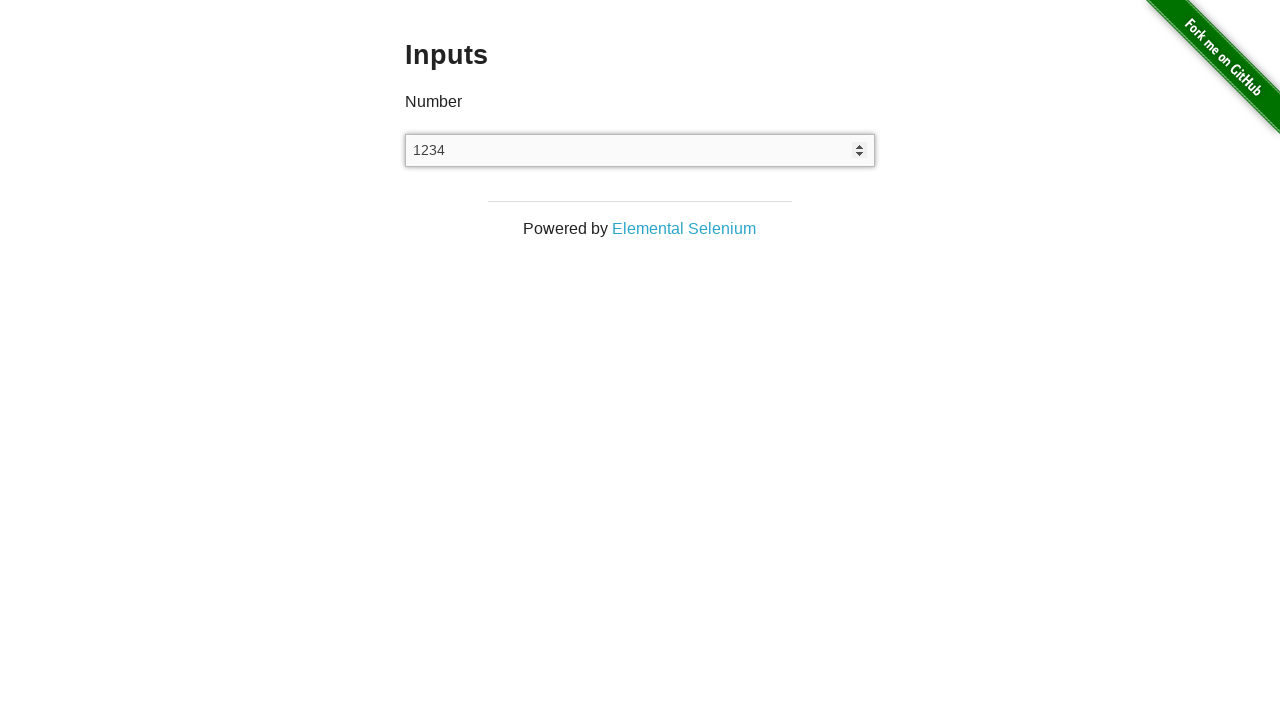

Verified input value is '1234'
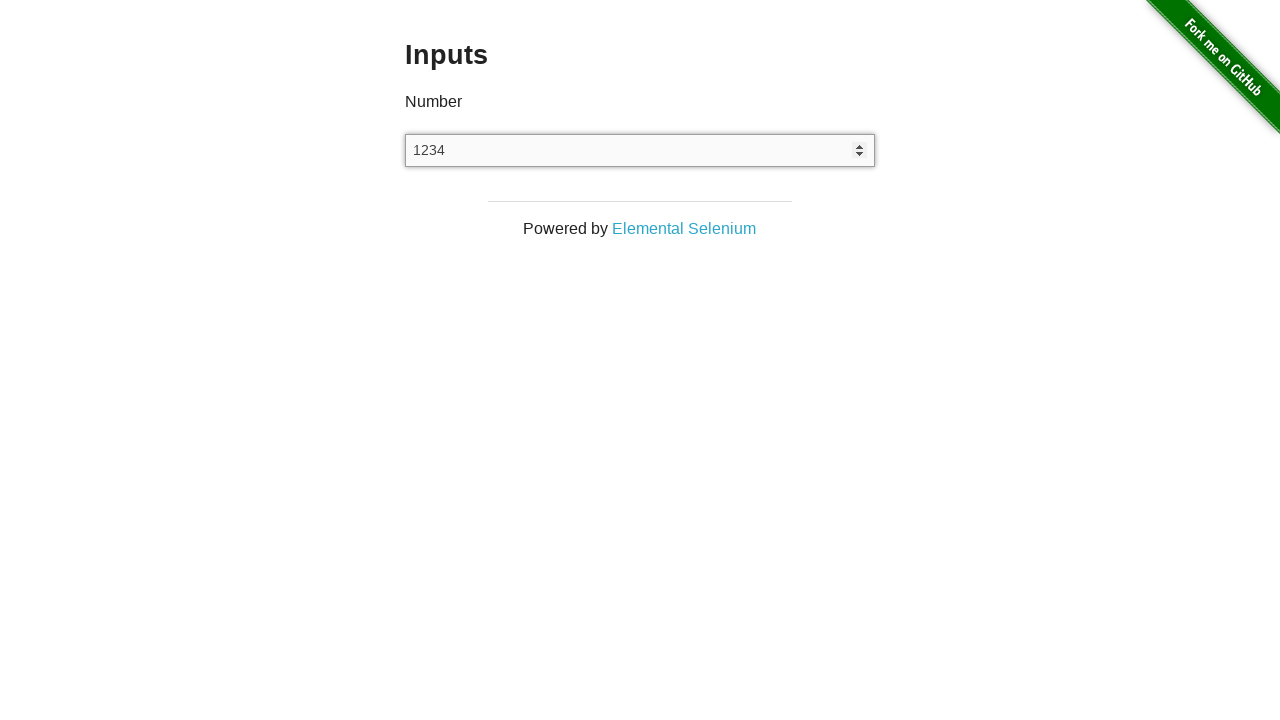

Pressed ArrowUp key to increment value on input
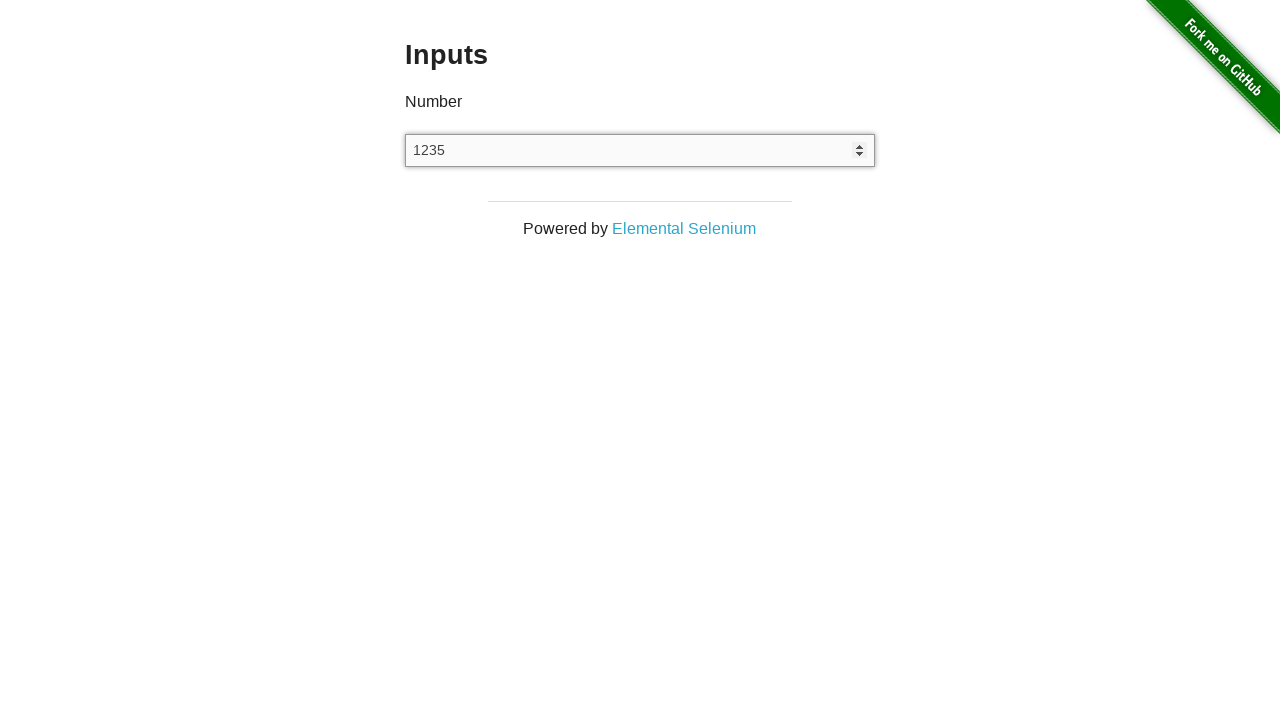

Verified input value incremented to '1235'
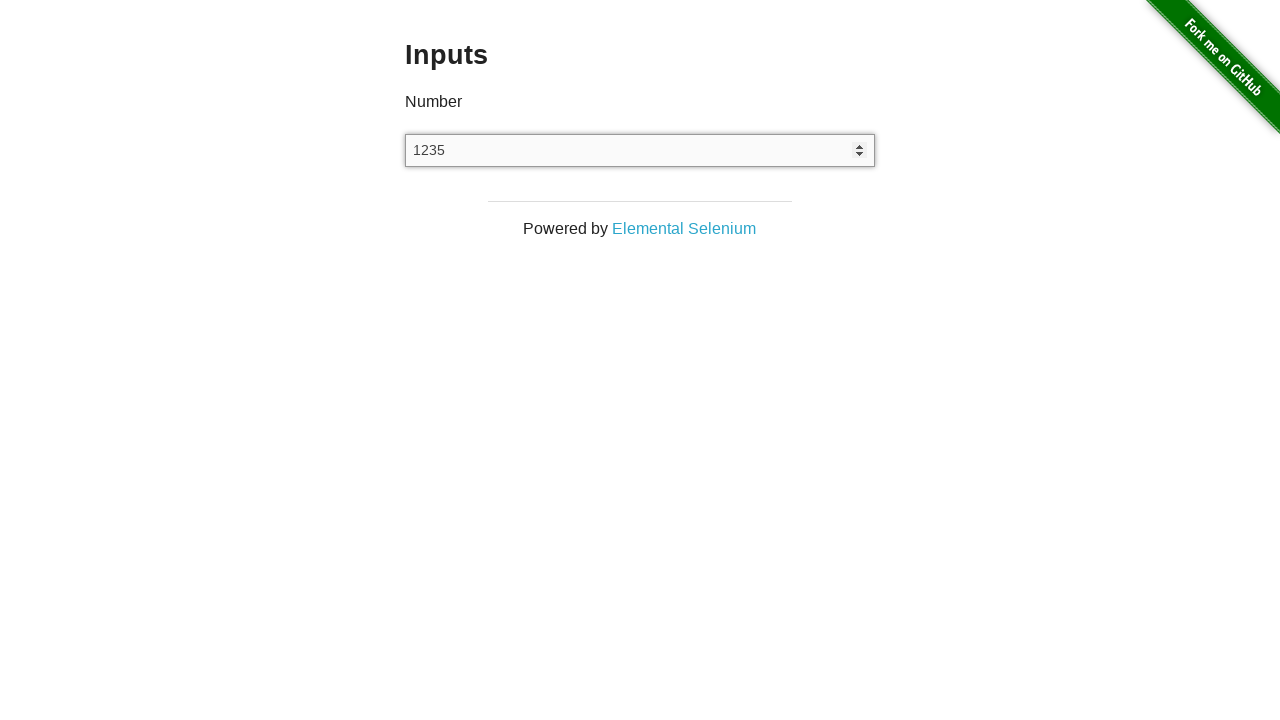

Pressed ArrowDown key to decrement value on input
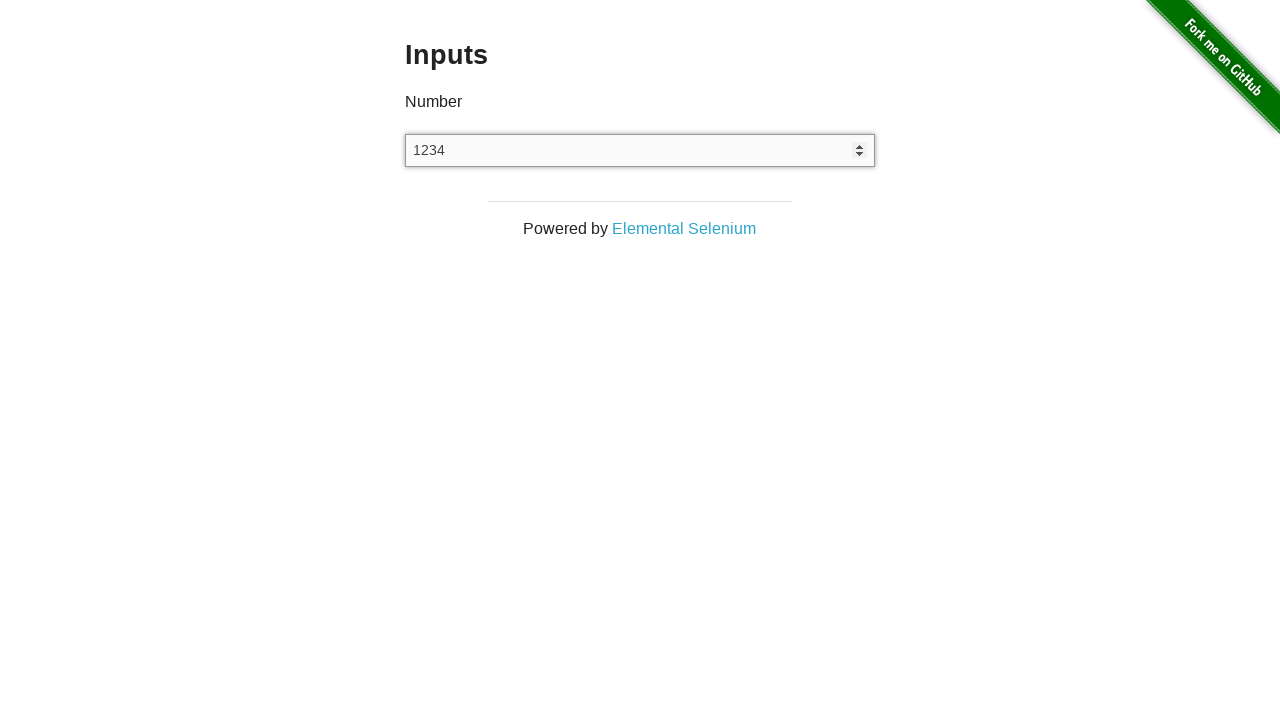

Verified input value decremented back to '1234'
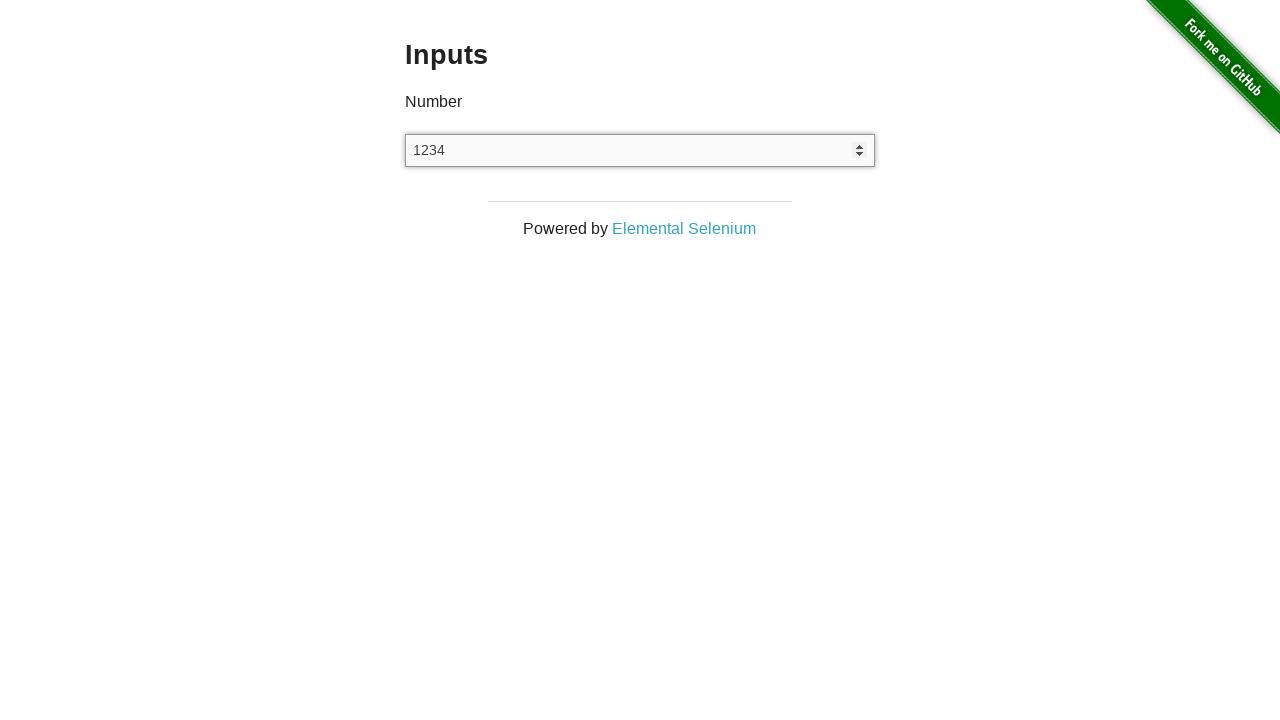

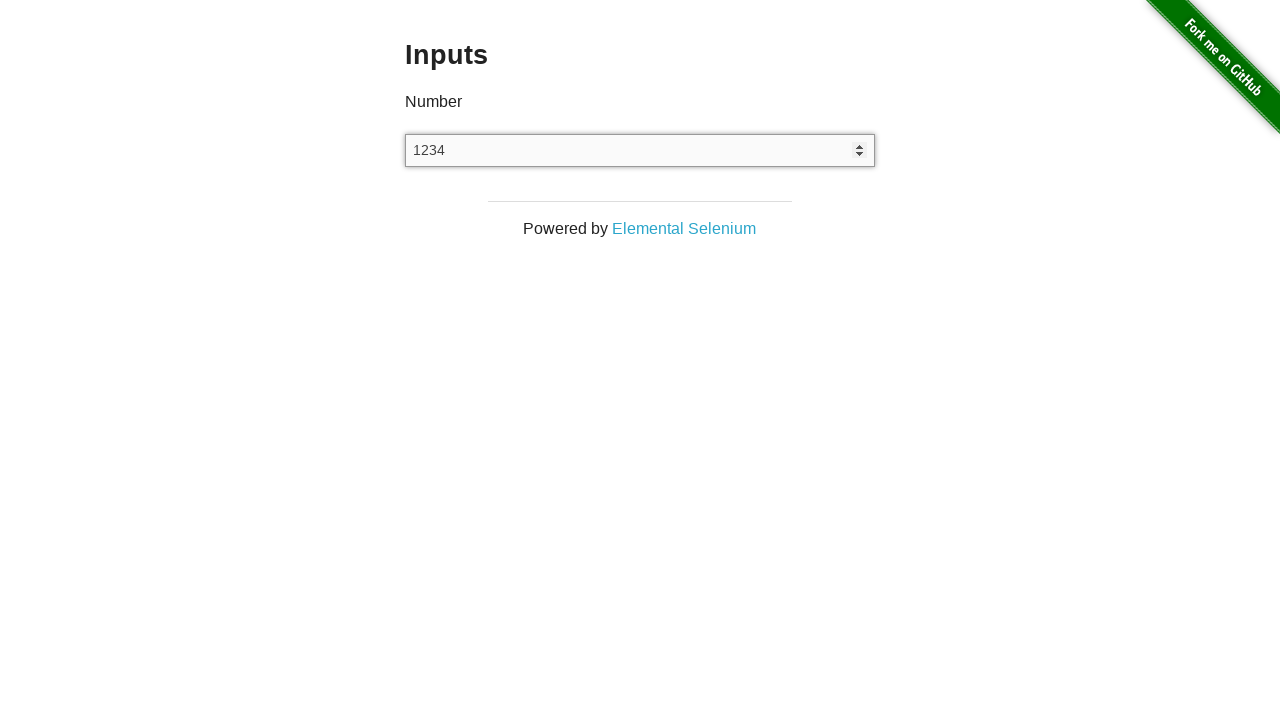